Tests a web form by filling in a text field and submitting the form, then verifying the success message

Starting URL: https://www.selenium.dev/selenium/web/web-form.html

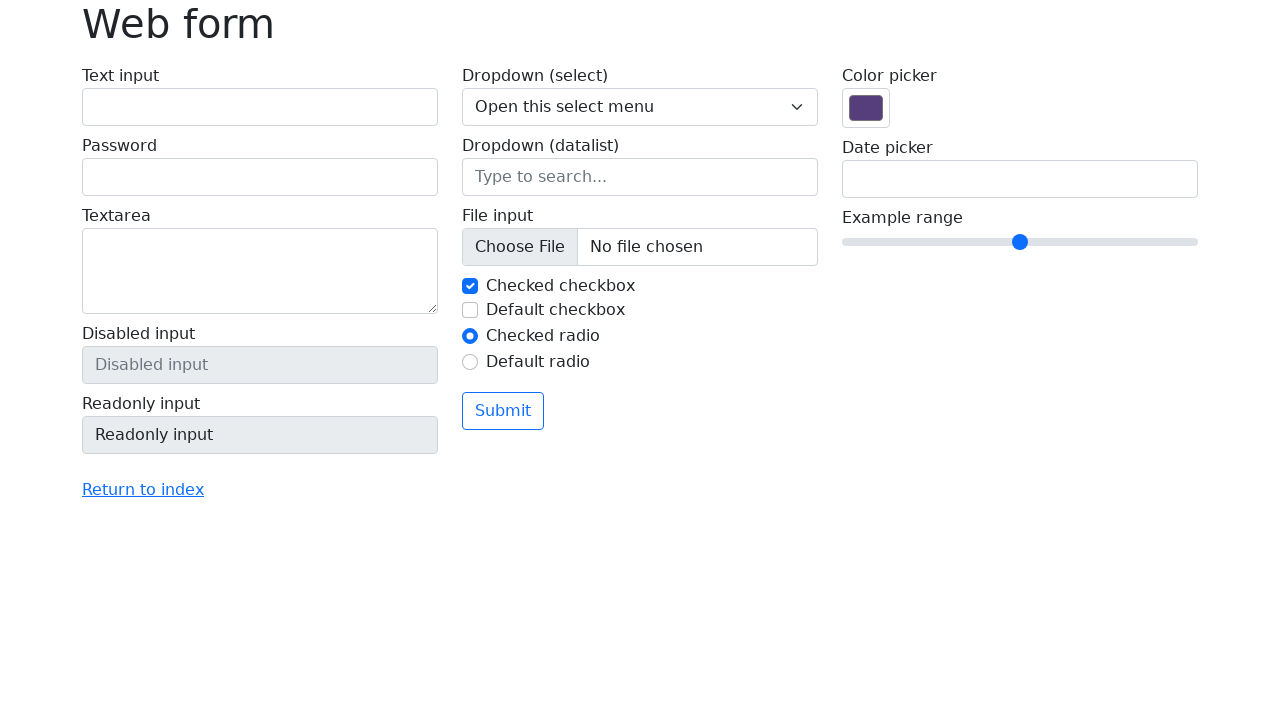

Filled text input field with 'Selenium' on input[name='my-text']
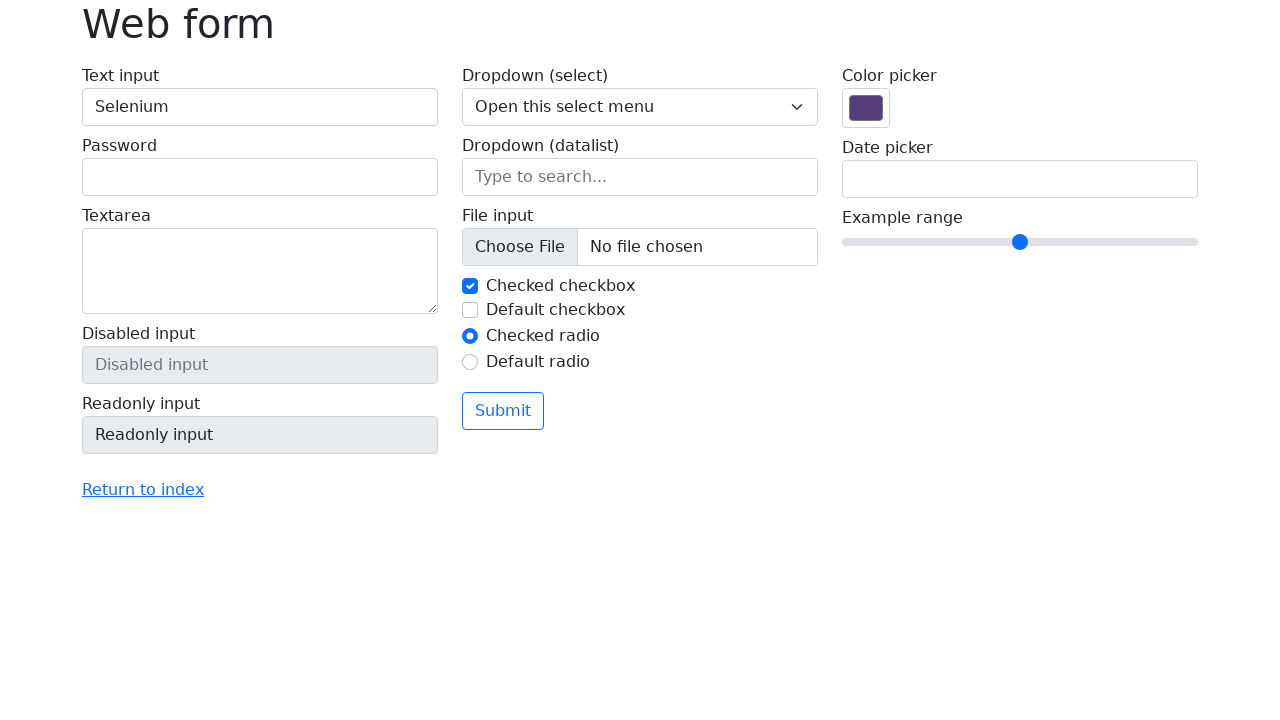

Clicked submit button at (503, 411) on button
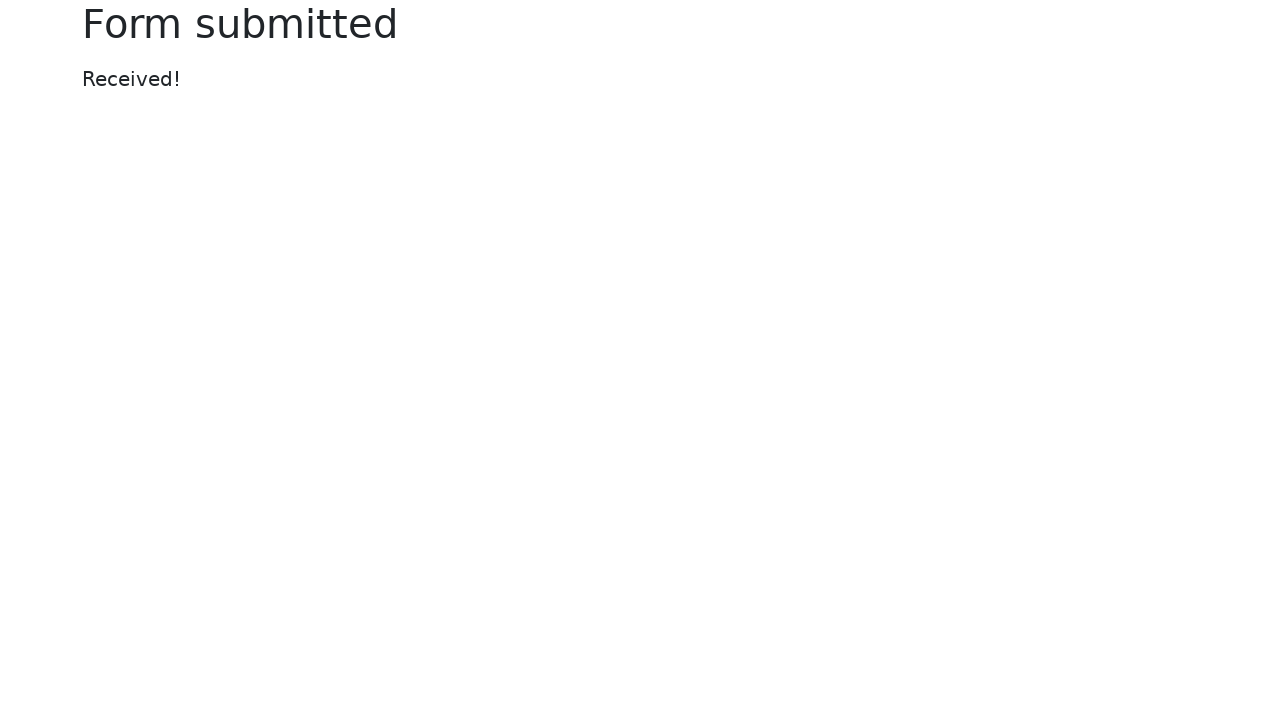

Success message appeared on page
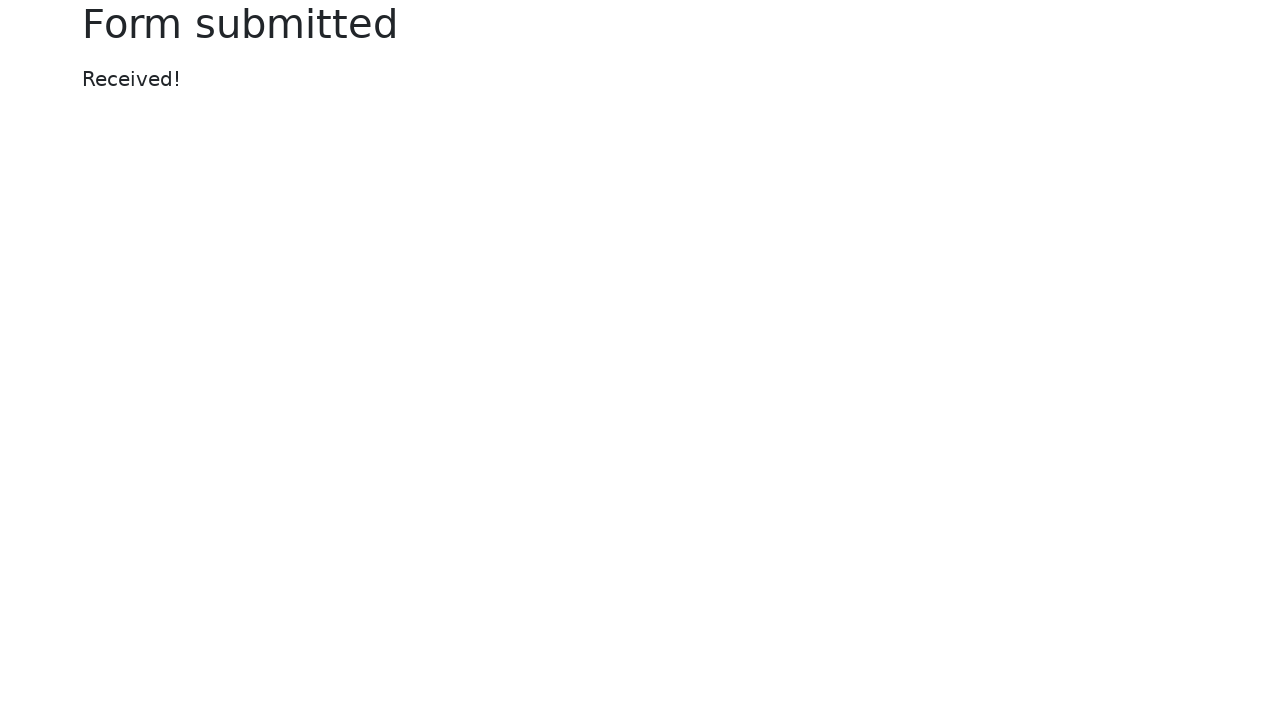

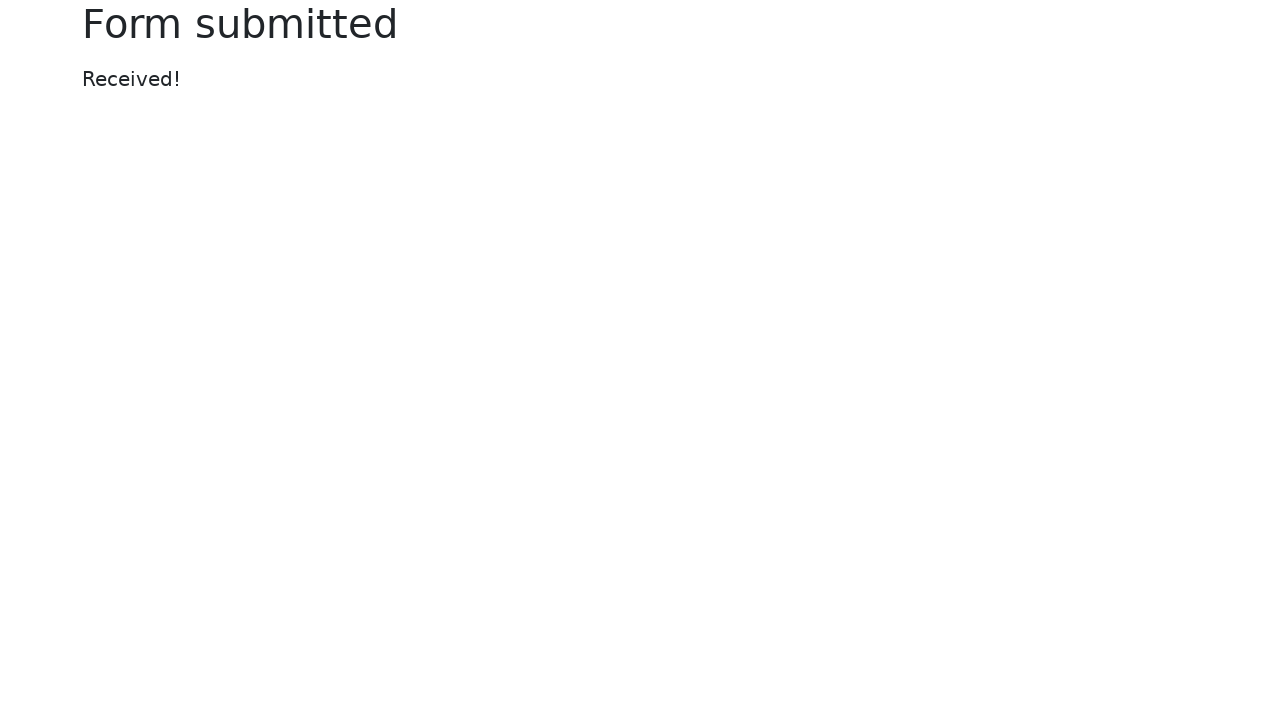